Tests clicking on the shopping cart icon in Target.com header navigation

Starting URL: https://www.target.com/

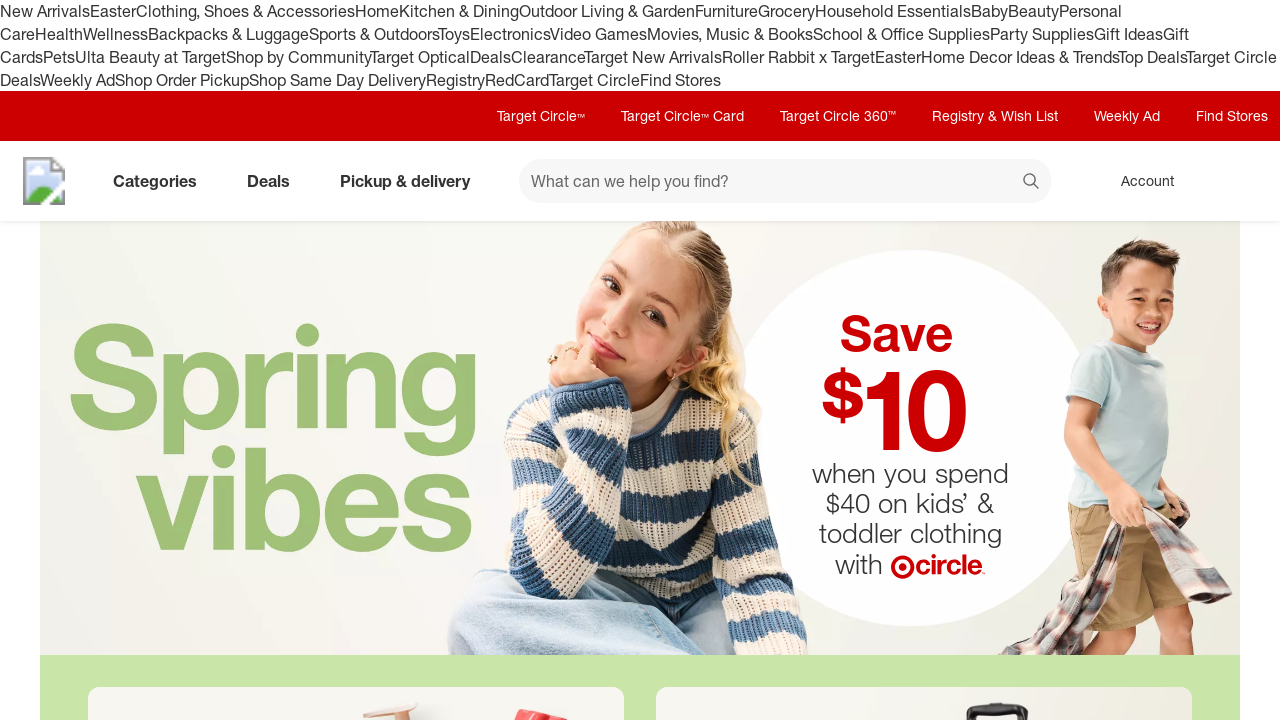

Clicked shopping cart icon in Target.com header navigation at (1238, 181) on [data-test='@web/CartLink']
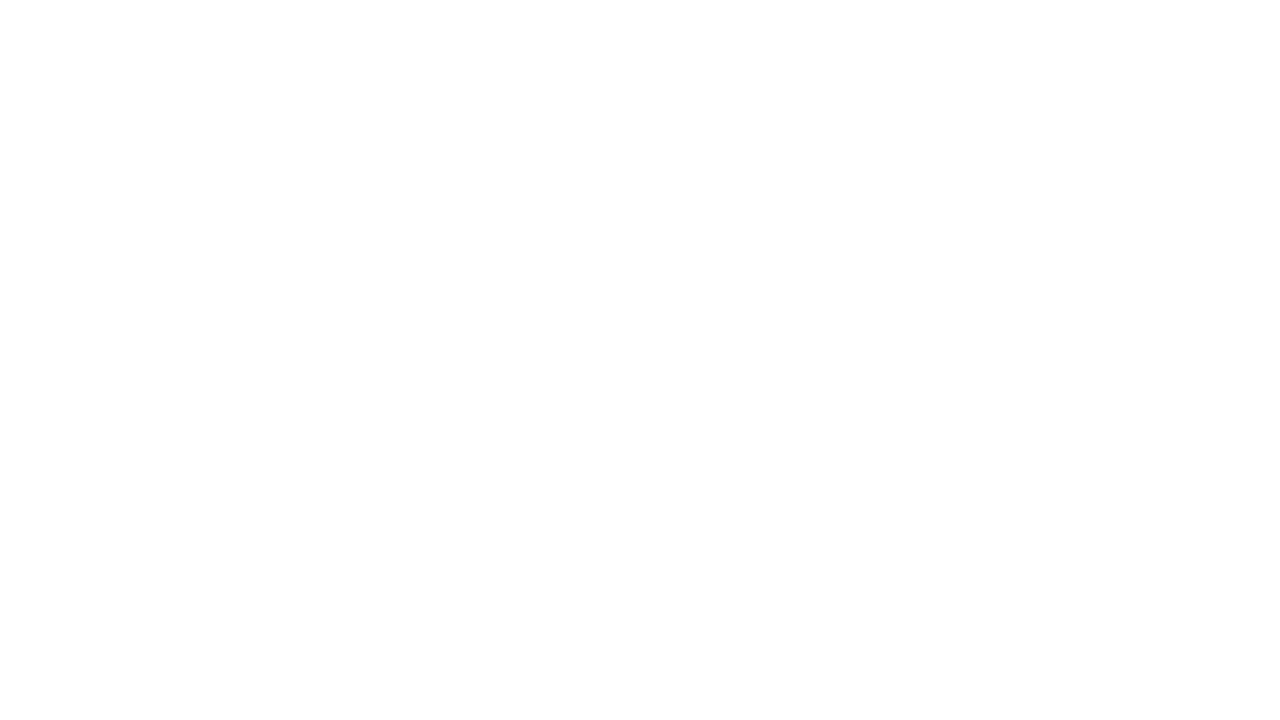

Cart page loaded and network idle
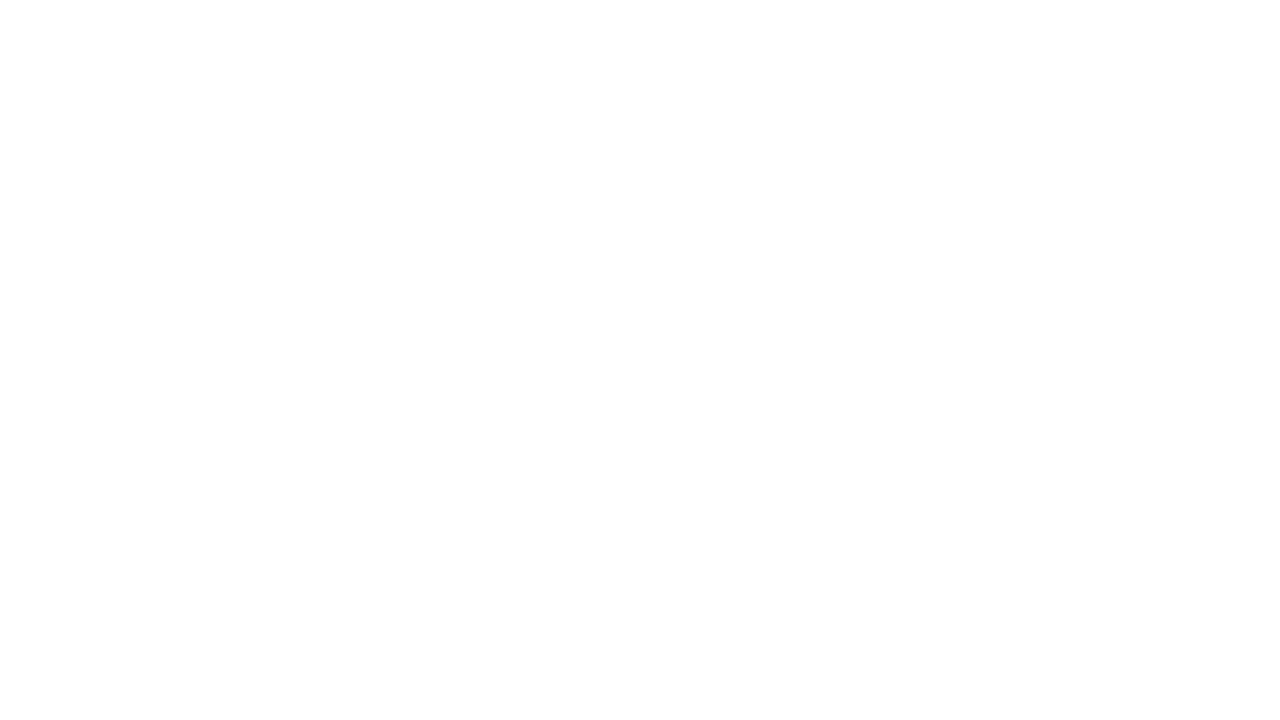

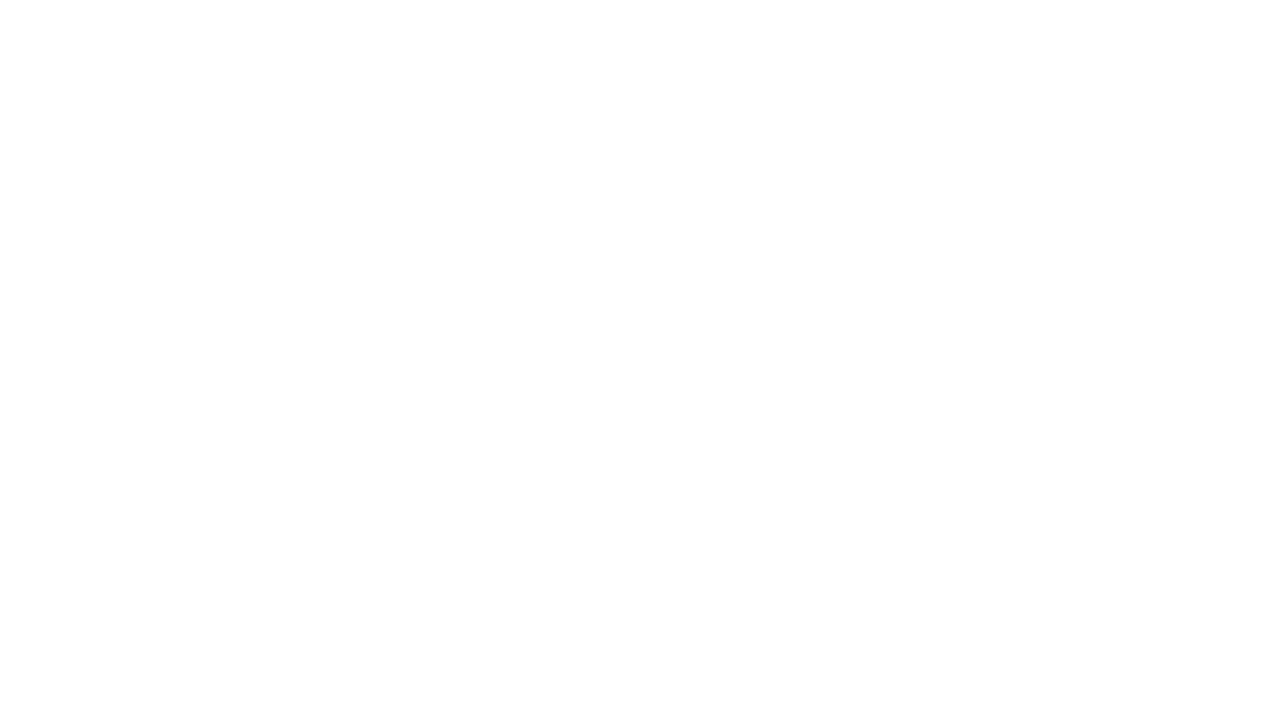